Tests checkbox functionality on the HeroApp demo site by navigating to the checkboxes page, validating initial checkbox states, selecting checkbox 1, then deselecting both checkboxes and validating their states.

Starting URL: http://the-internet.herokuapp.com/

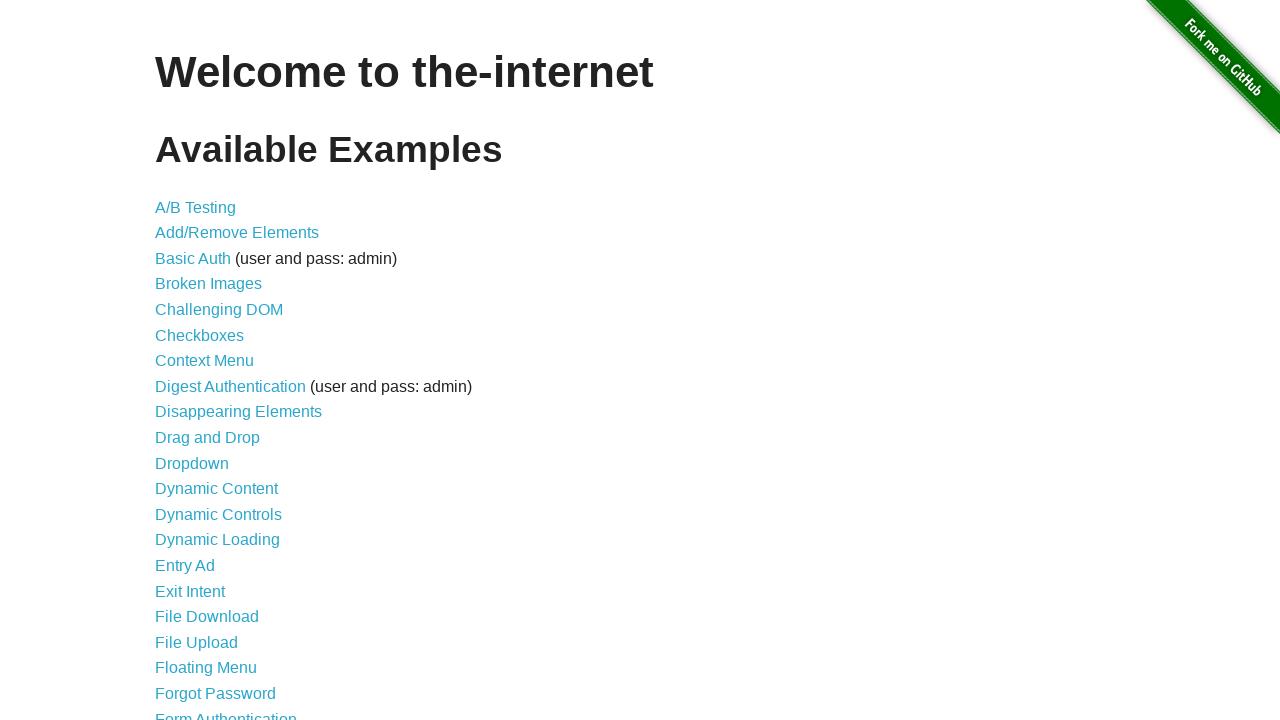

Clicked on 'Checkboxes' link to navigate to checkboxes page at (200, 335) on a:has-text('Checkboxes')
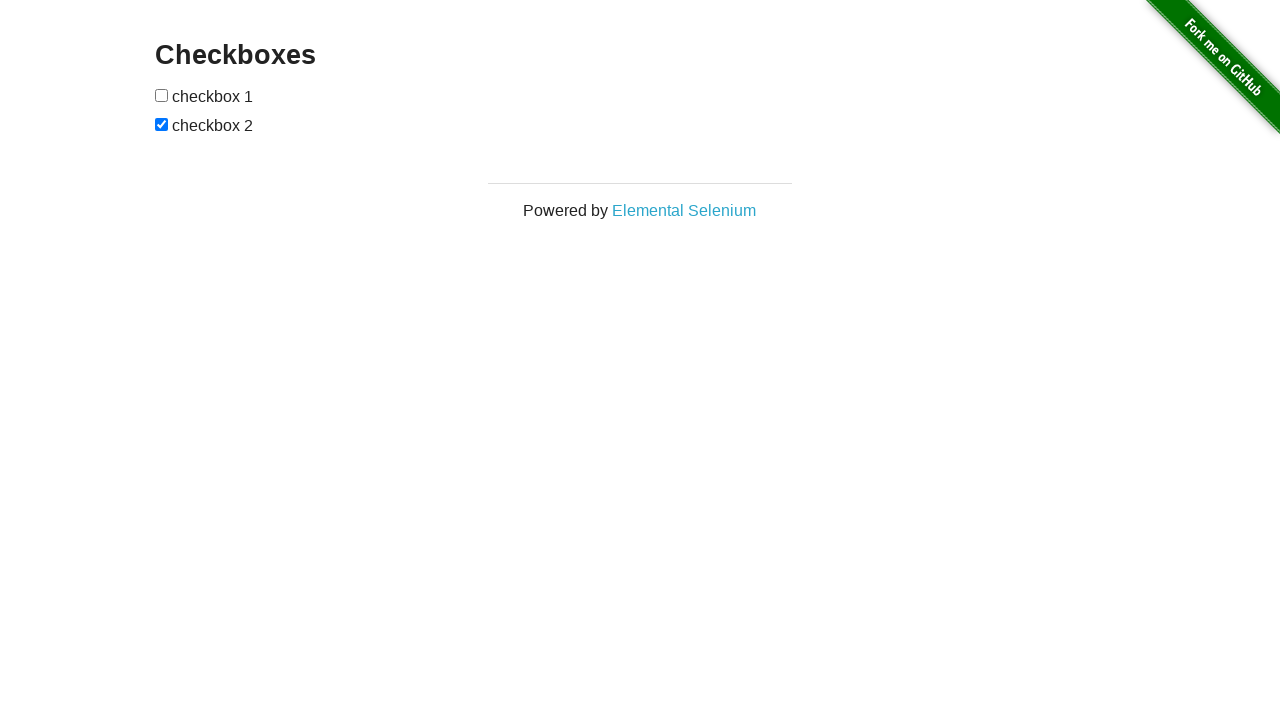

Waited for checkbox elements to be visible
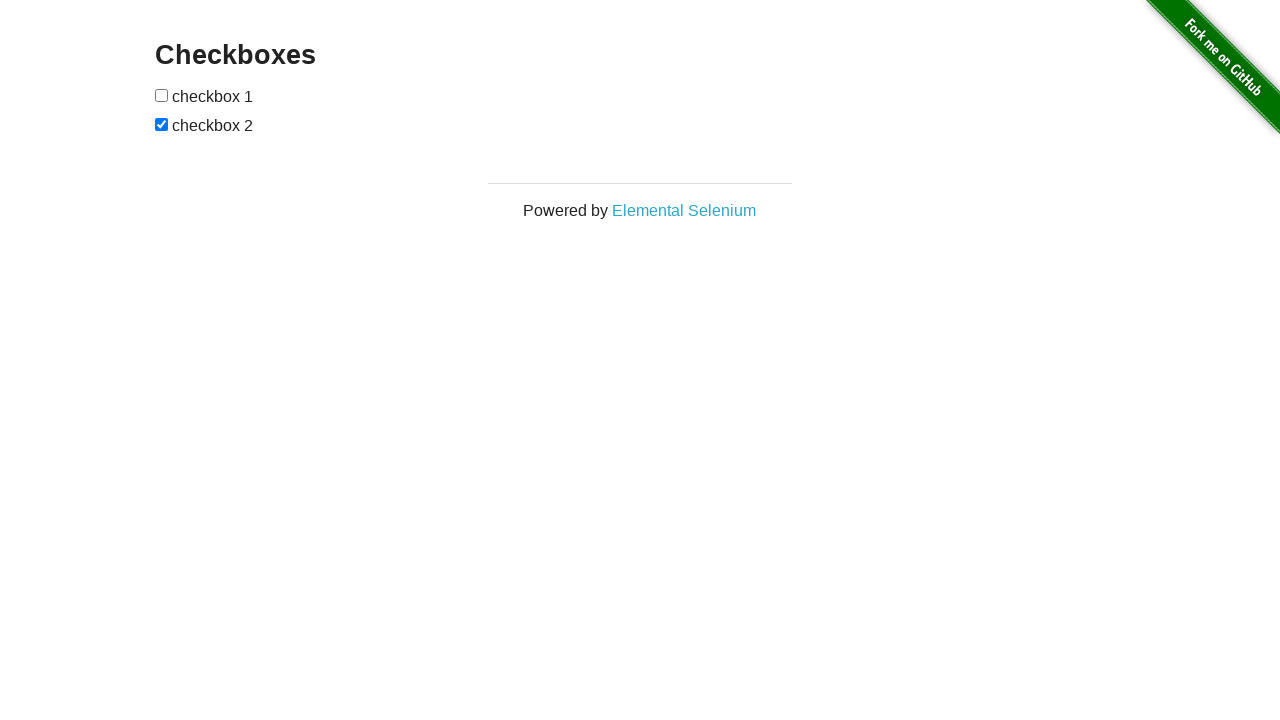

Located all checkbox elements on the page
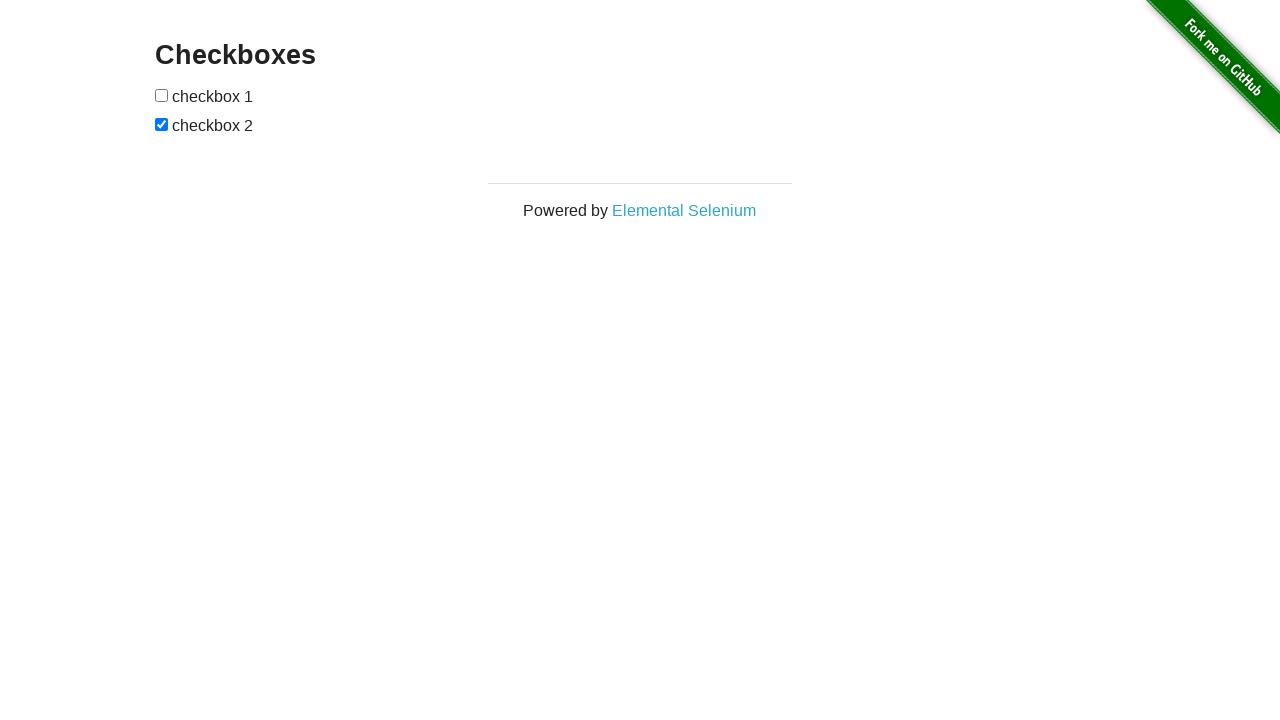

Validated checkbox 1 is visible
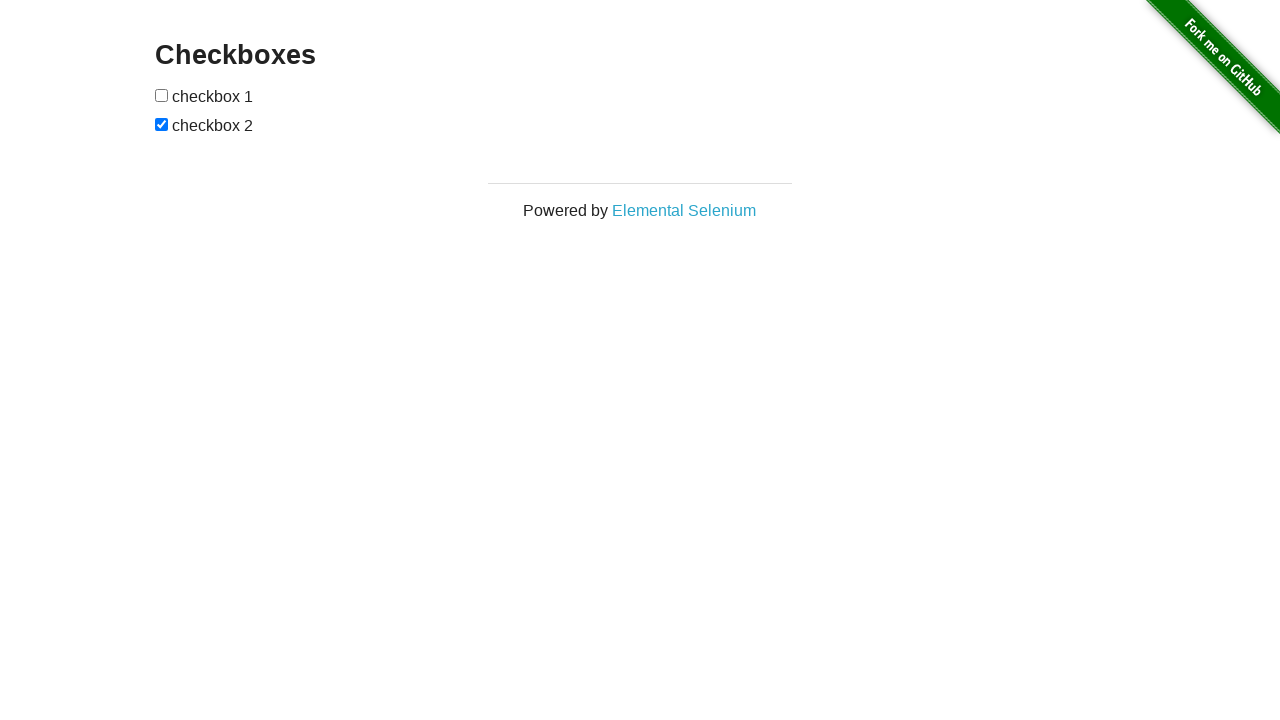

Validated checkbox 1 is enabled
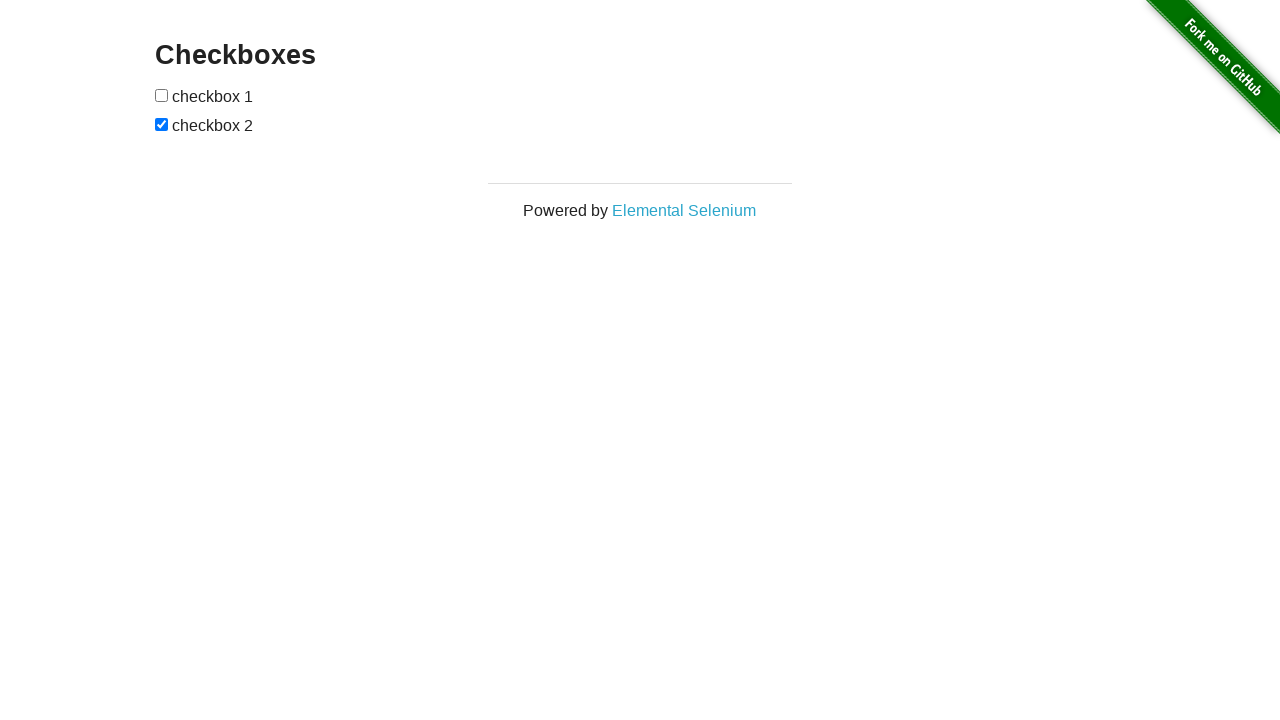

Validated checkbox 2 is visible
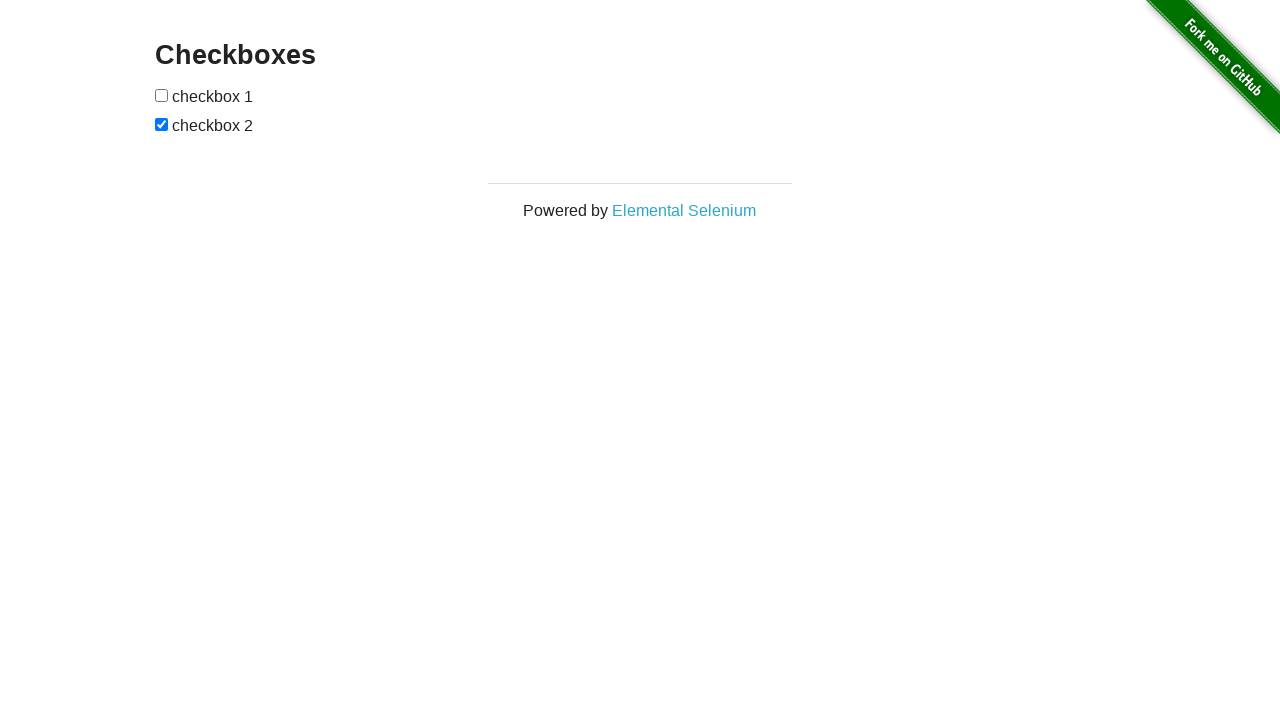

Validated checkbox 2 is enabled
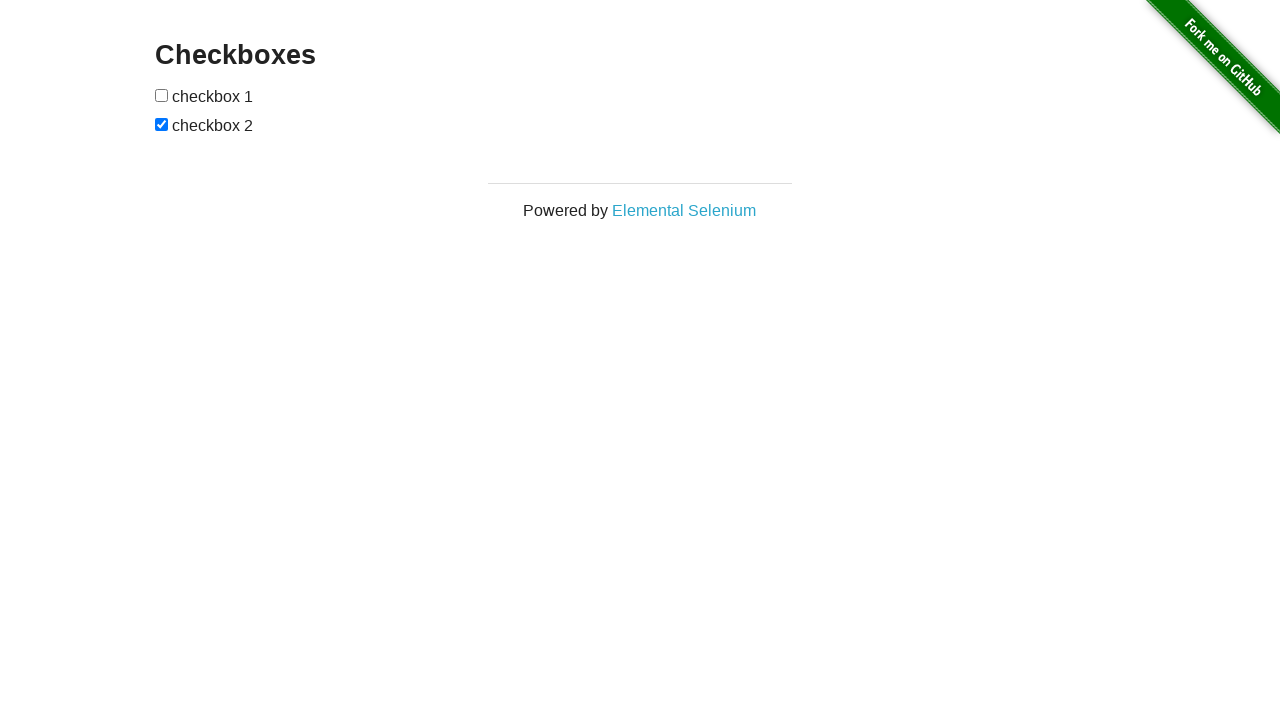

Validated checkbox 1 is not selected initially
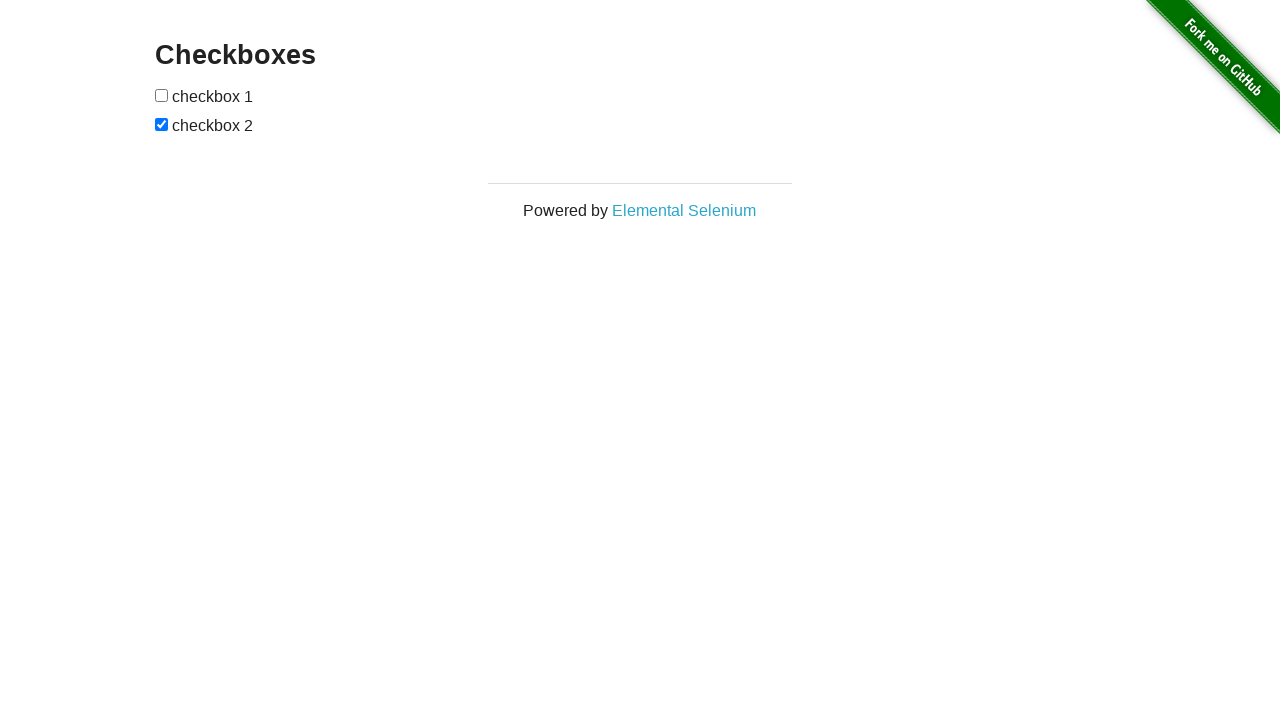

Validated checkbox 2 is selected initially
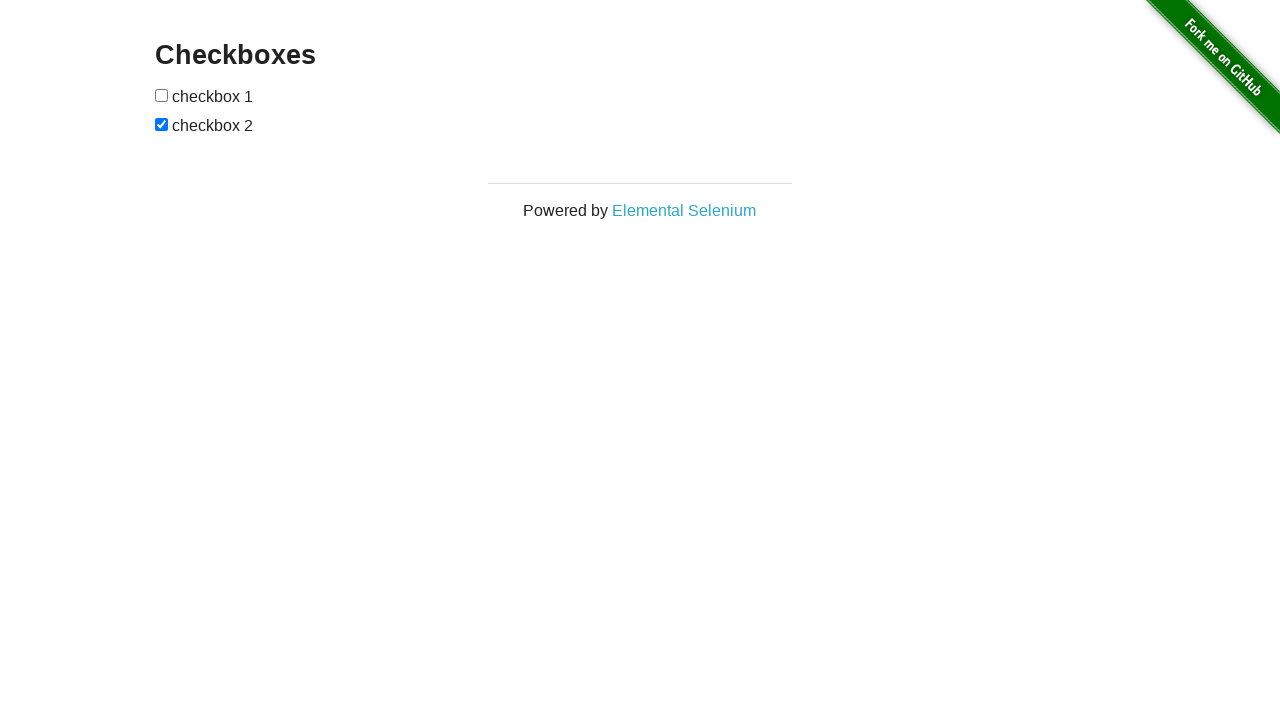

Clicked on checkbox 1 to select it at (162, 95) on input[type='checkbox'] >> nth=0
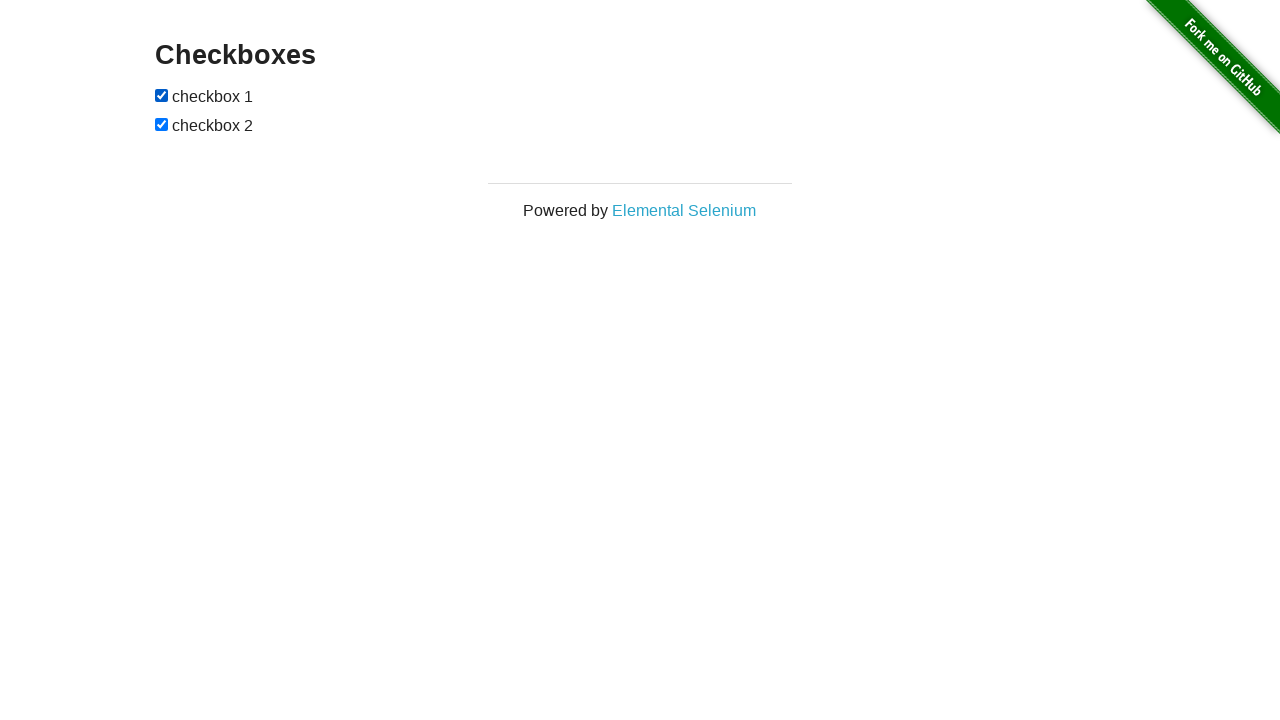

Validated checkbox 1 is now selected
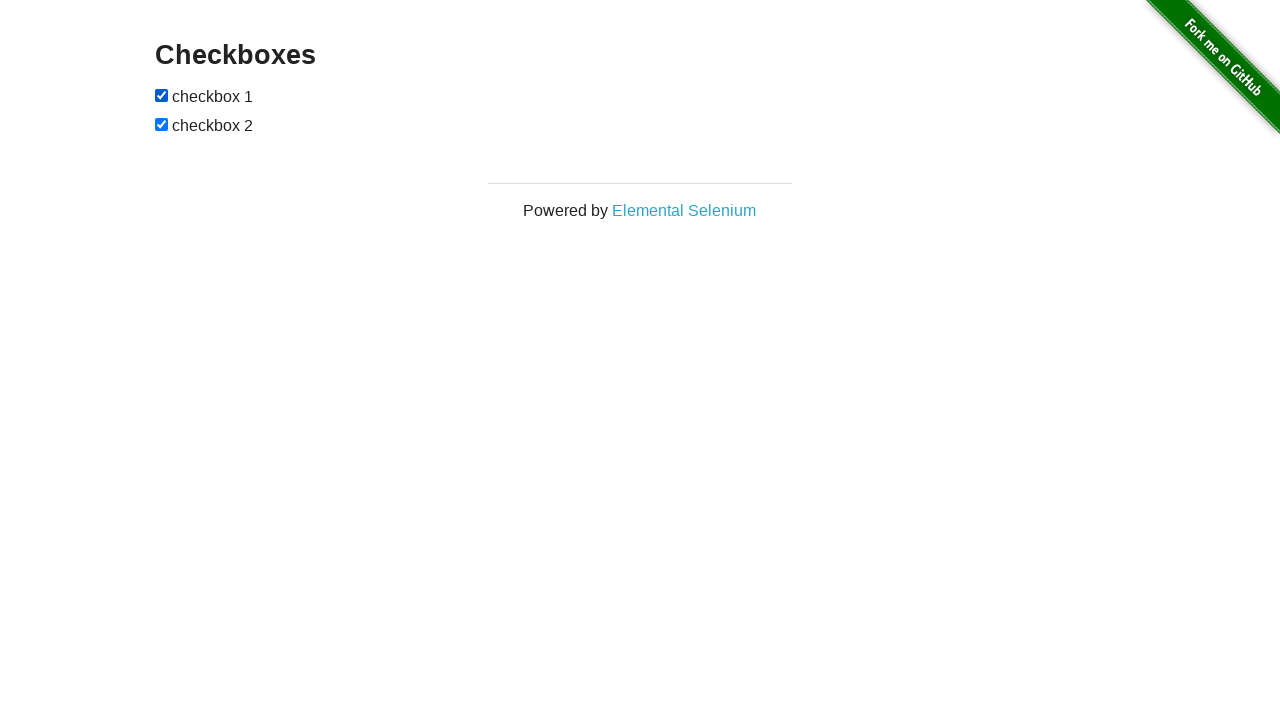

Clicked on checkbox 1 to deselect it at (162, 95) on input[type='checkbox'] >> nth=0
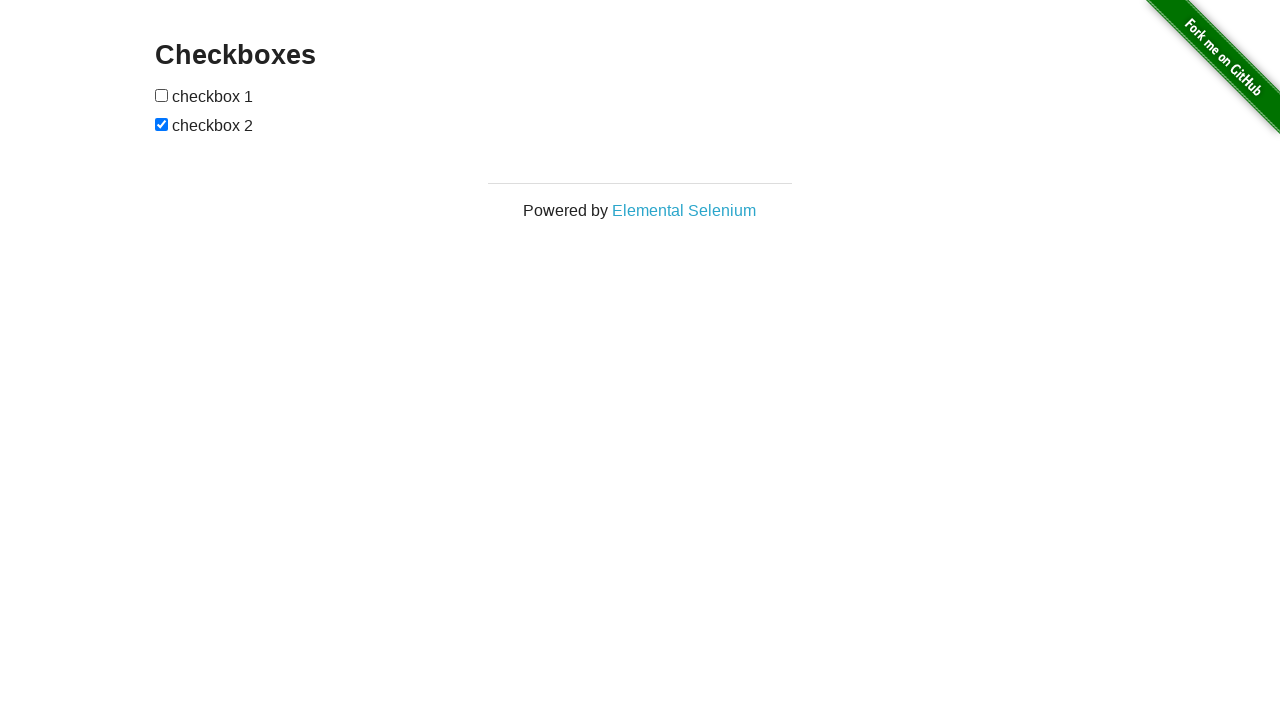

Validated checkbox 1 is now deselected
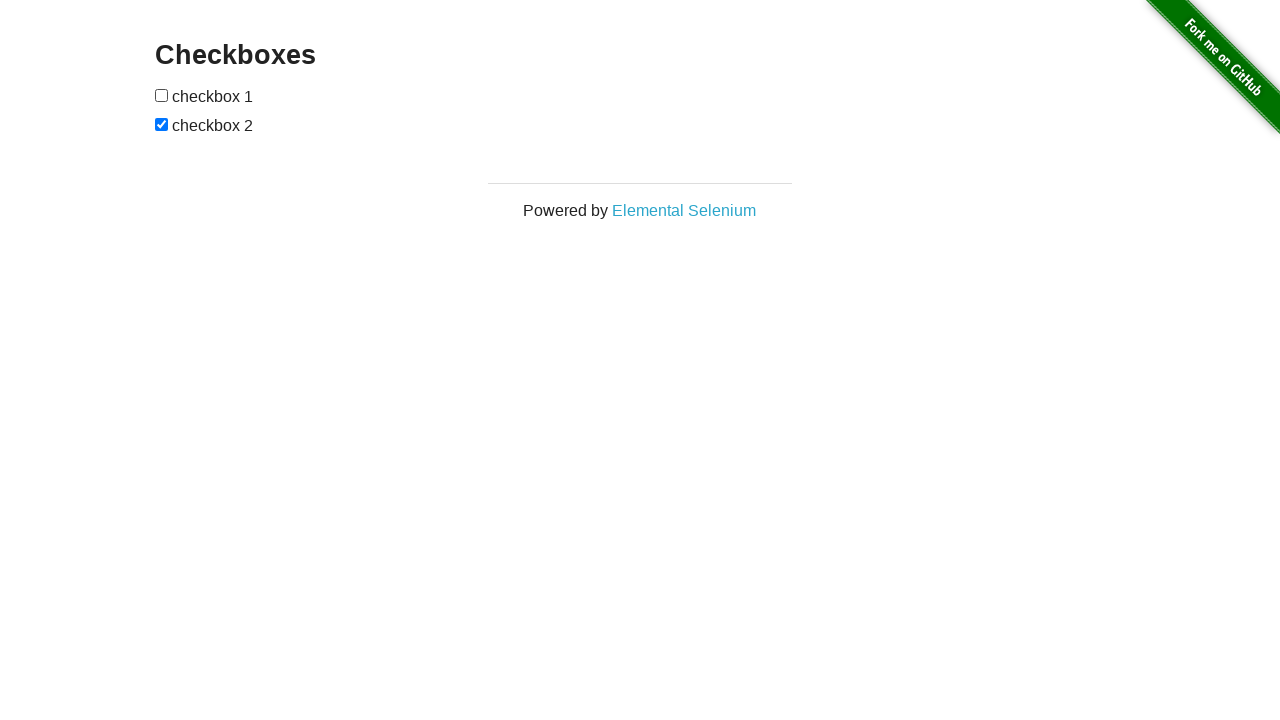

Clicked on checkbox 2 to deselect it at (162, 124) on input[type='checkbox'] >> nth=1
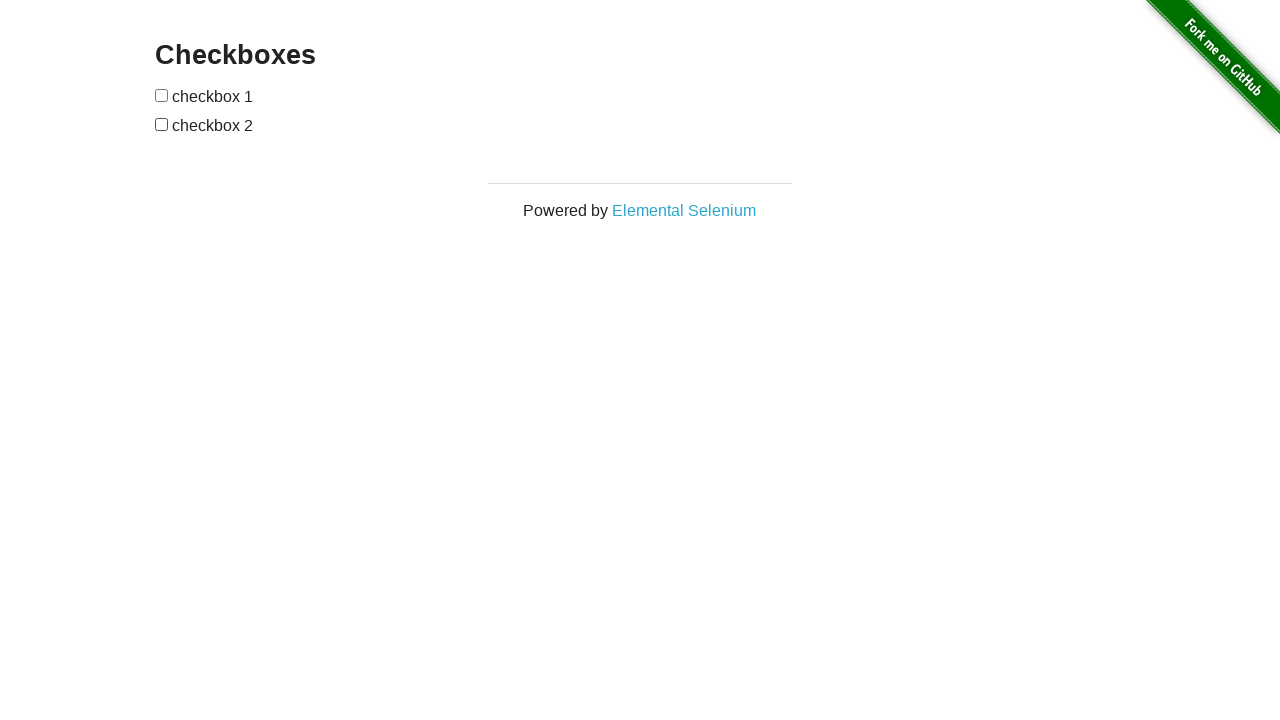

Validated checkbox 2 is now deselected
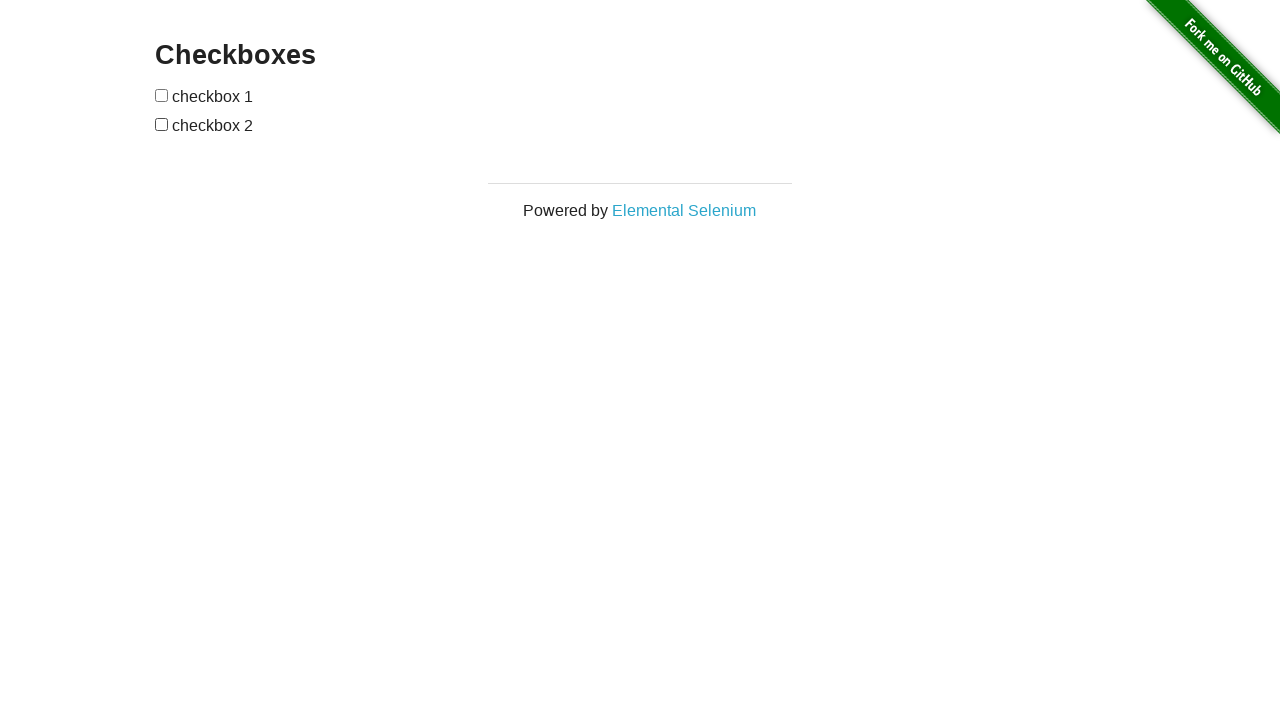

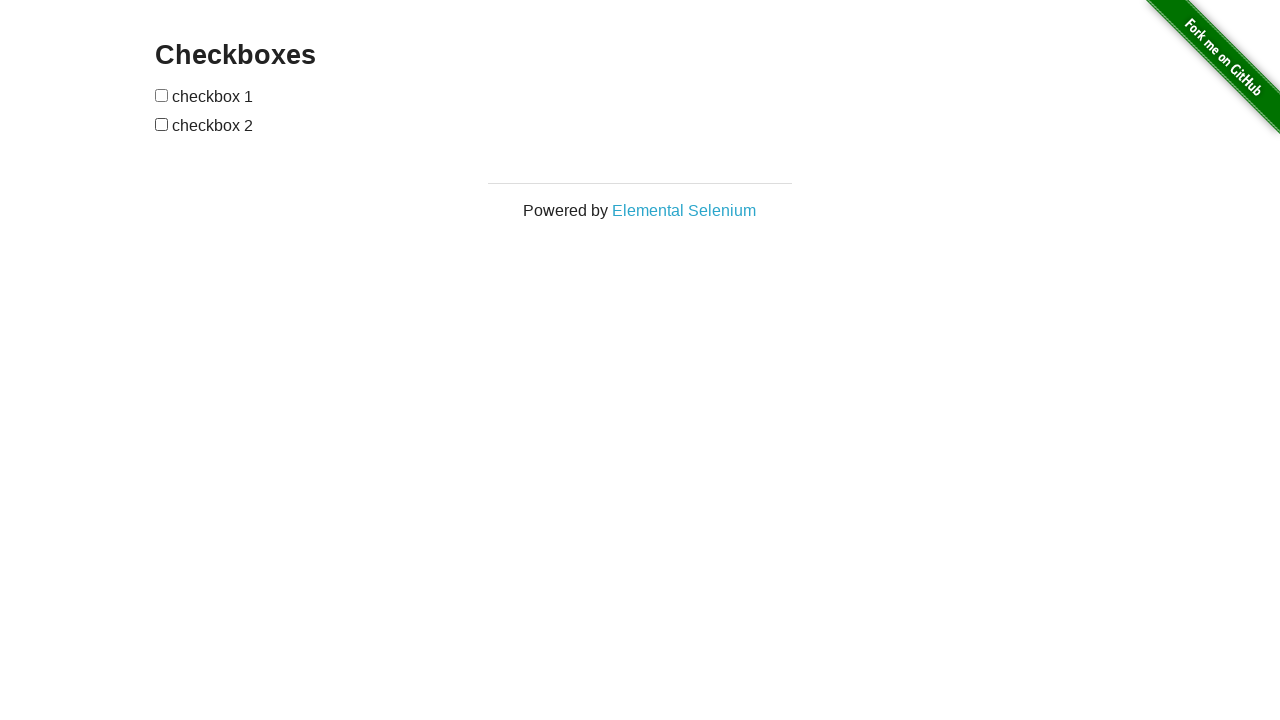